Tests the CFE (Mexican Federal Electricity Commission) procurement portal by searching for a procedure number, waiting for results to load, and navigating through pagination if available.

Starting URL: https://msc.cfe.mx/Aplicaciones/NCFE/Concursos/

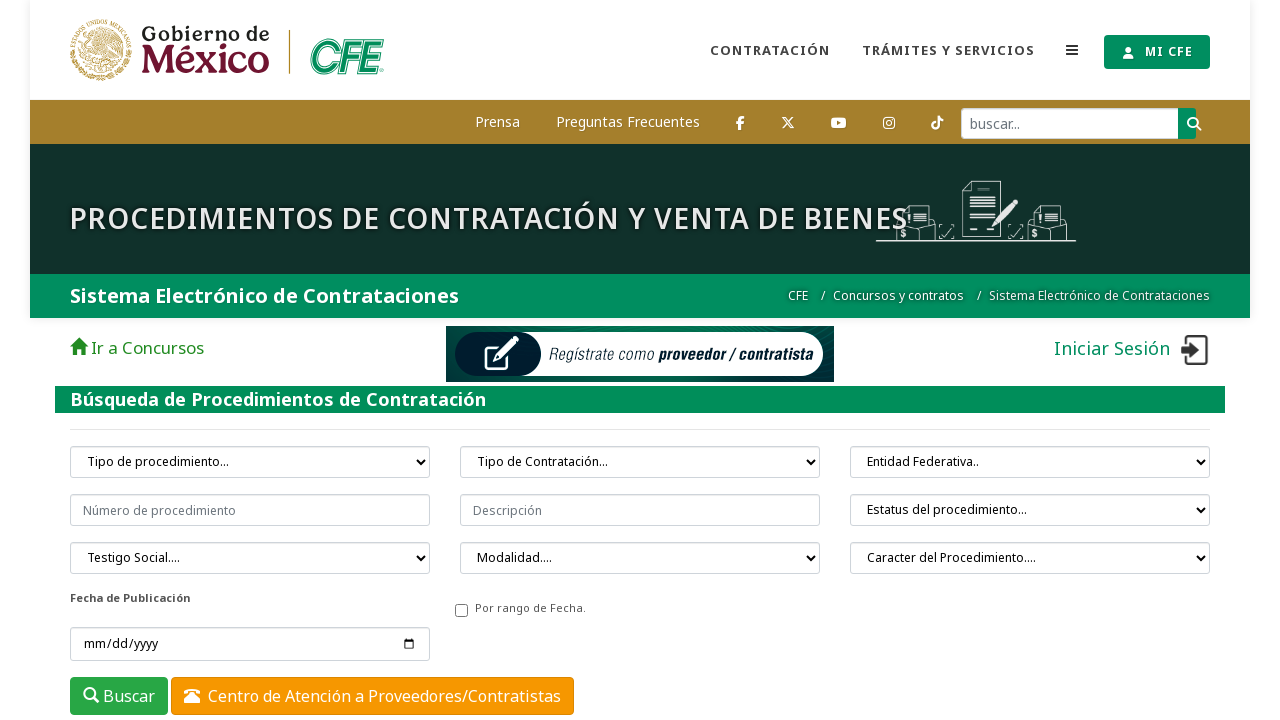

Waited for procedure number search input to be visible
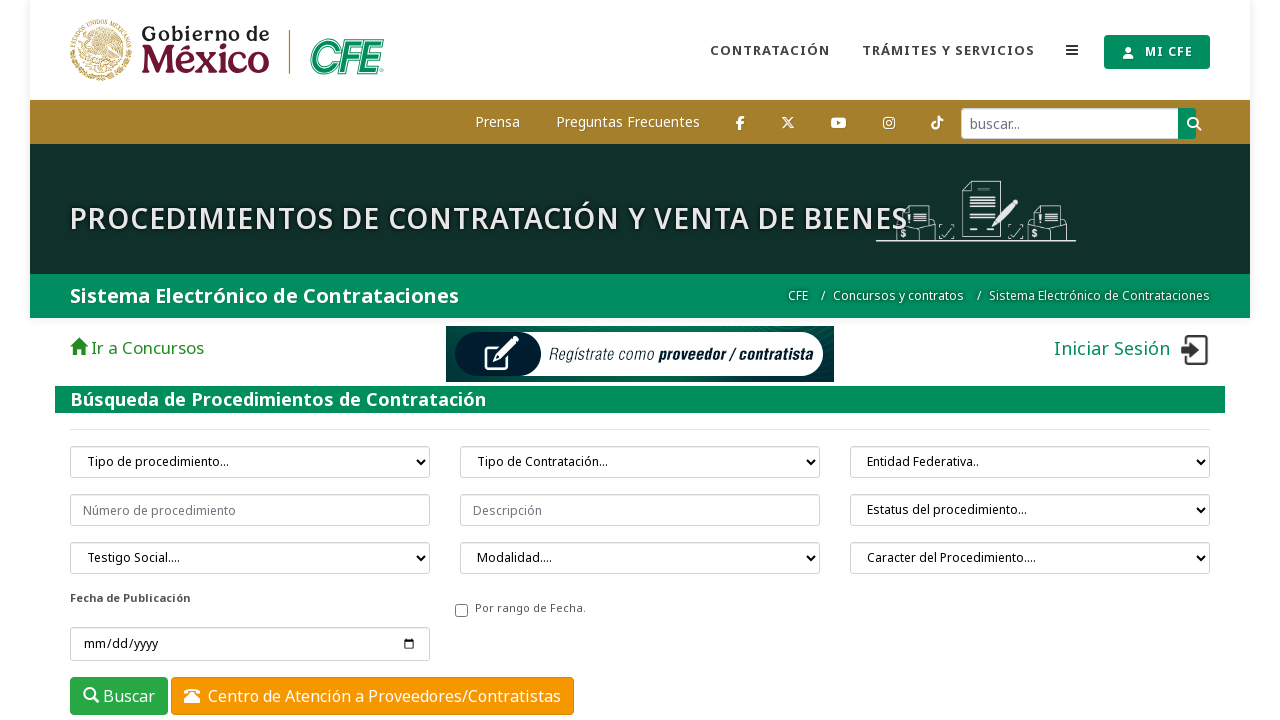

Cleared procedure number search input on input[placeholder="Número de procedimiento"]
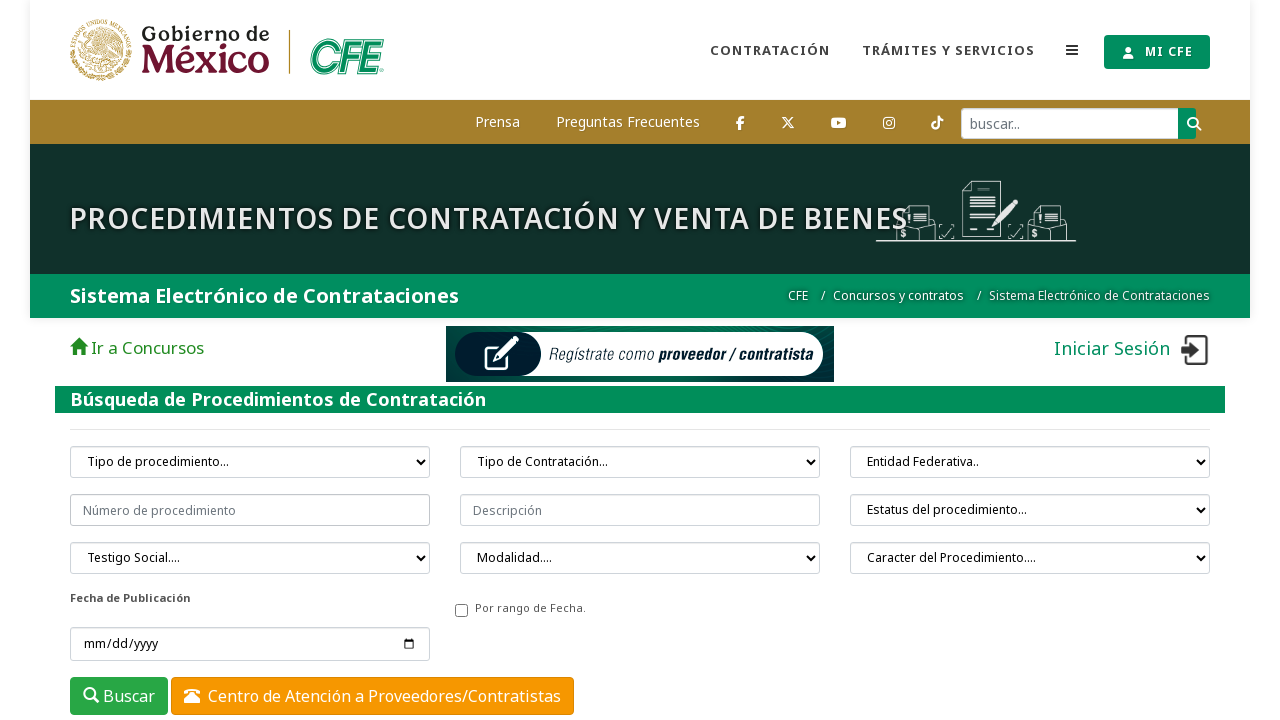

Filled search input with procedure number 'CFE-0201' on input[placeholder="Número de procedimiento"]
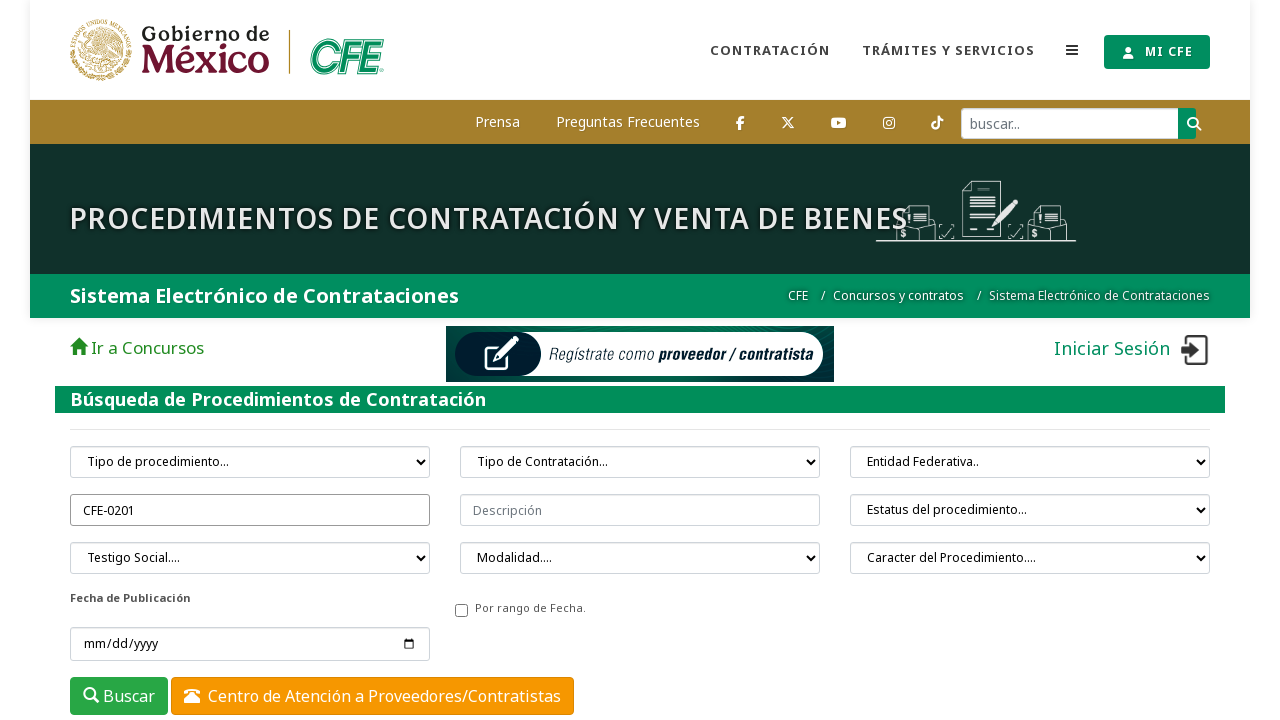

Waited for search button to be visible
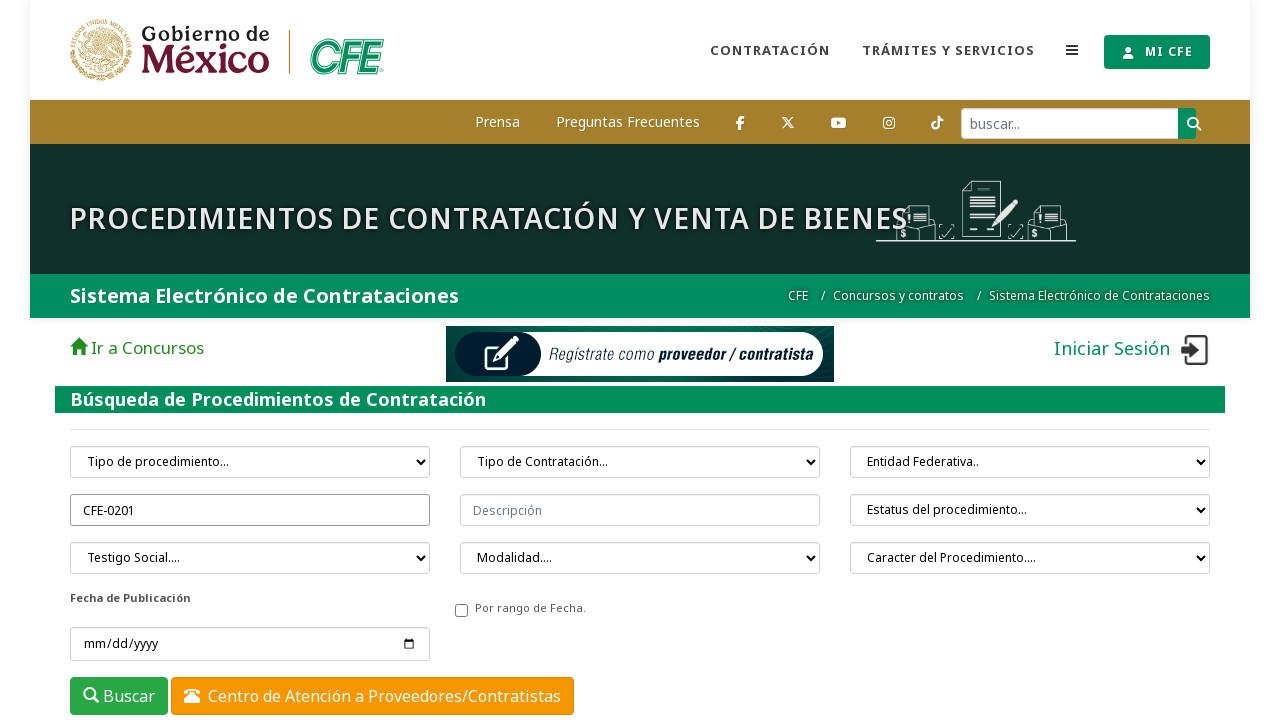

Clicked search button to query procedure CFE-0201 at (119, 696) on button.btn.btn-success
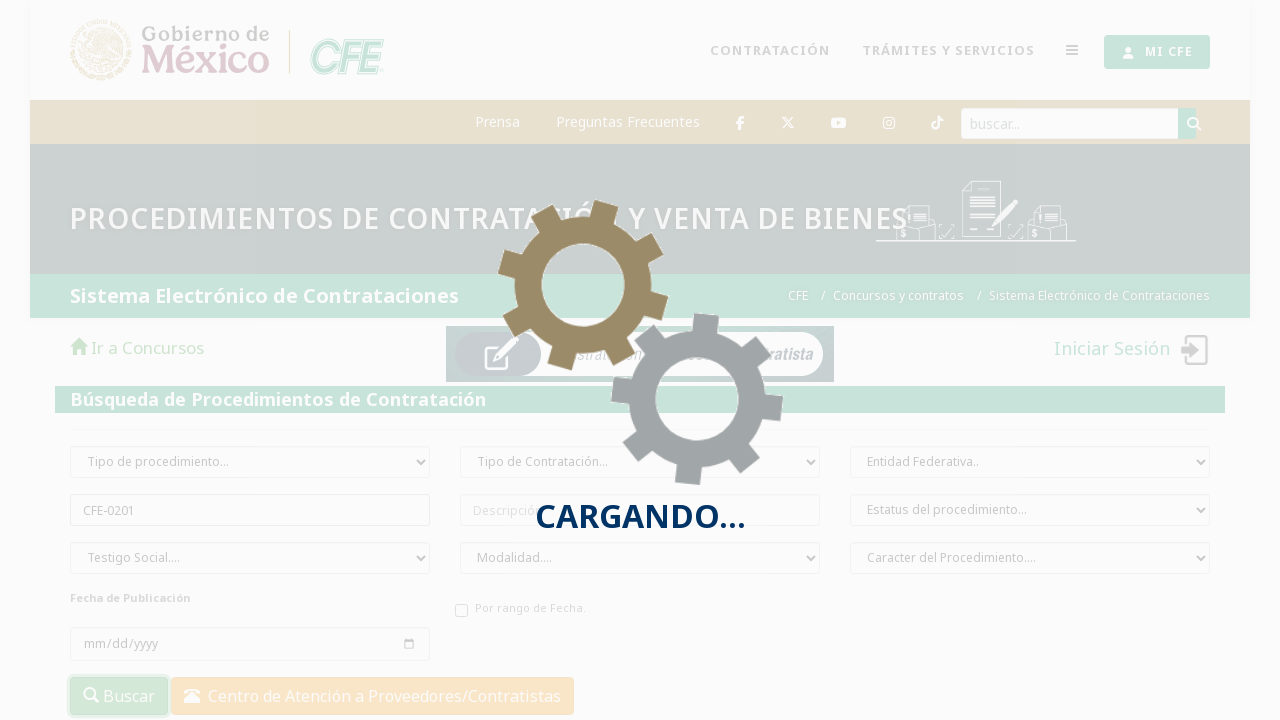

Waited for results table rows to load
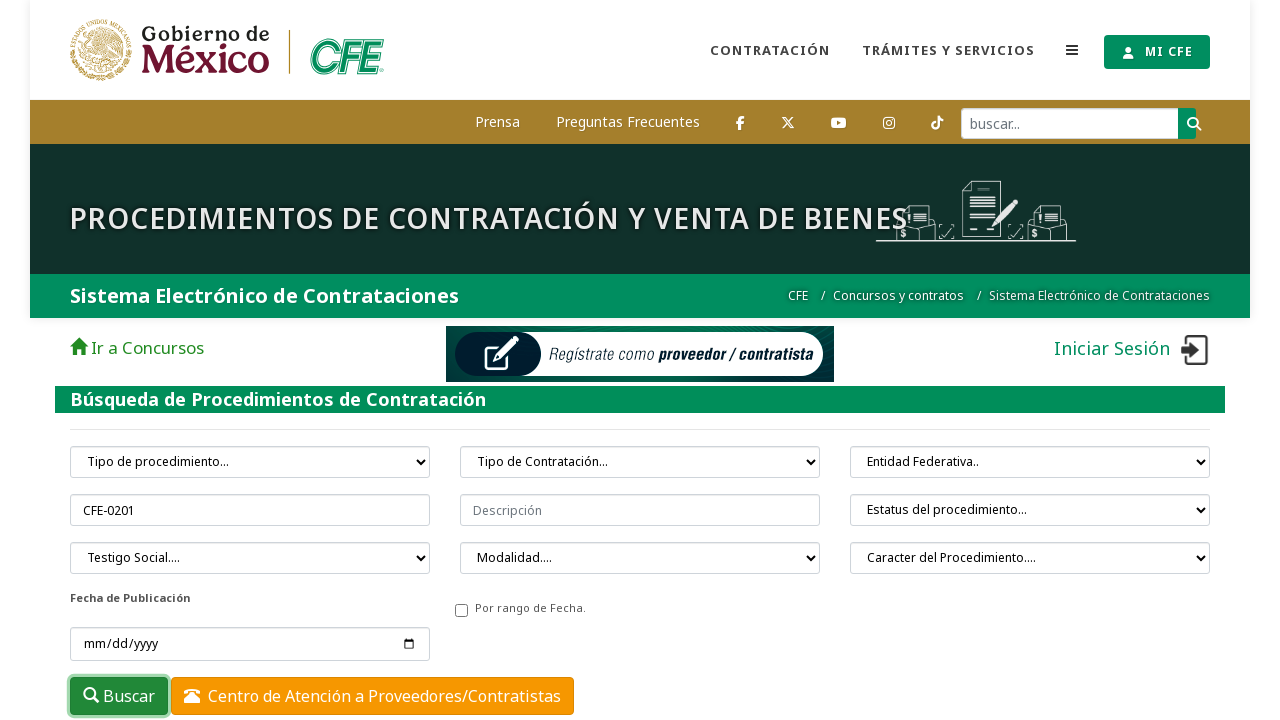

Verified first result row is visible
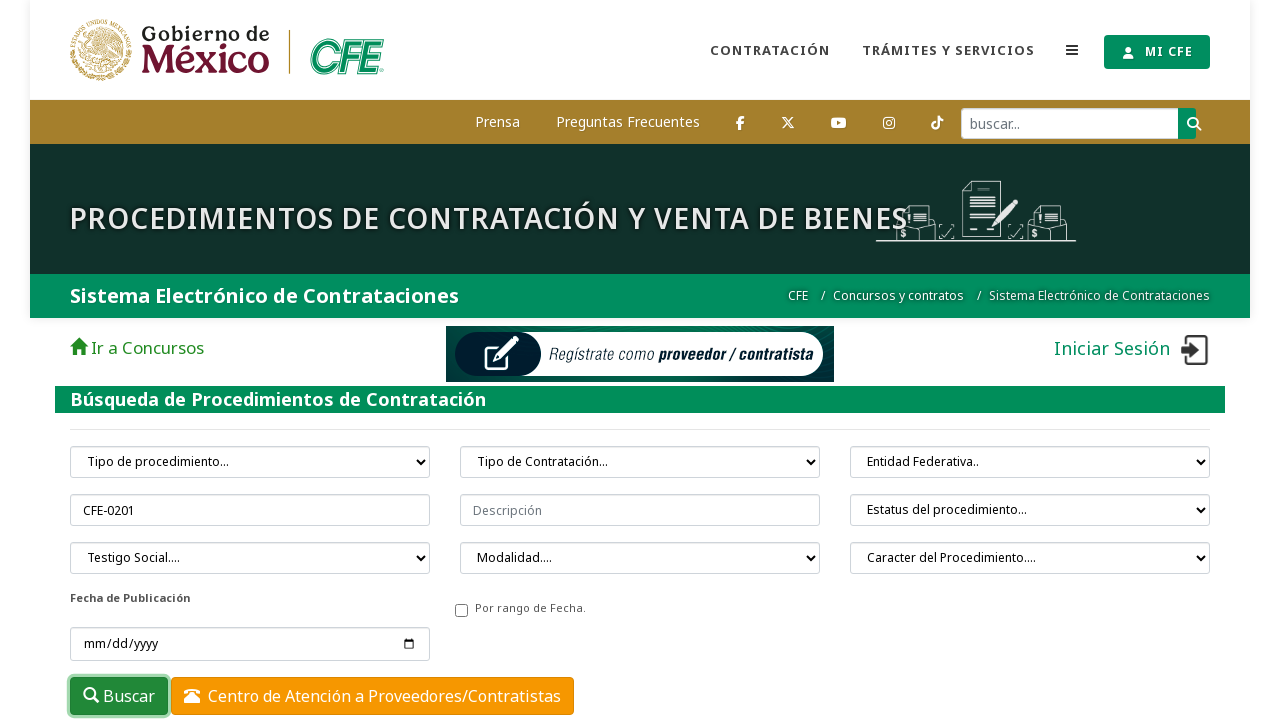

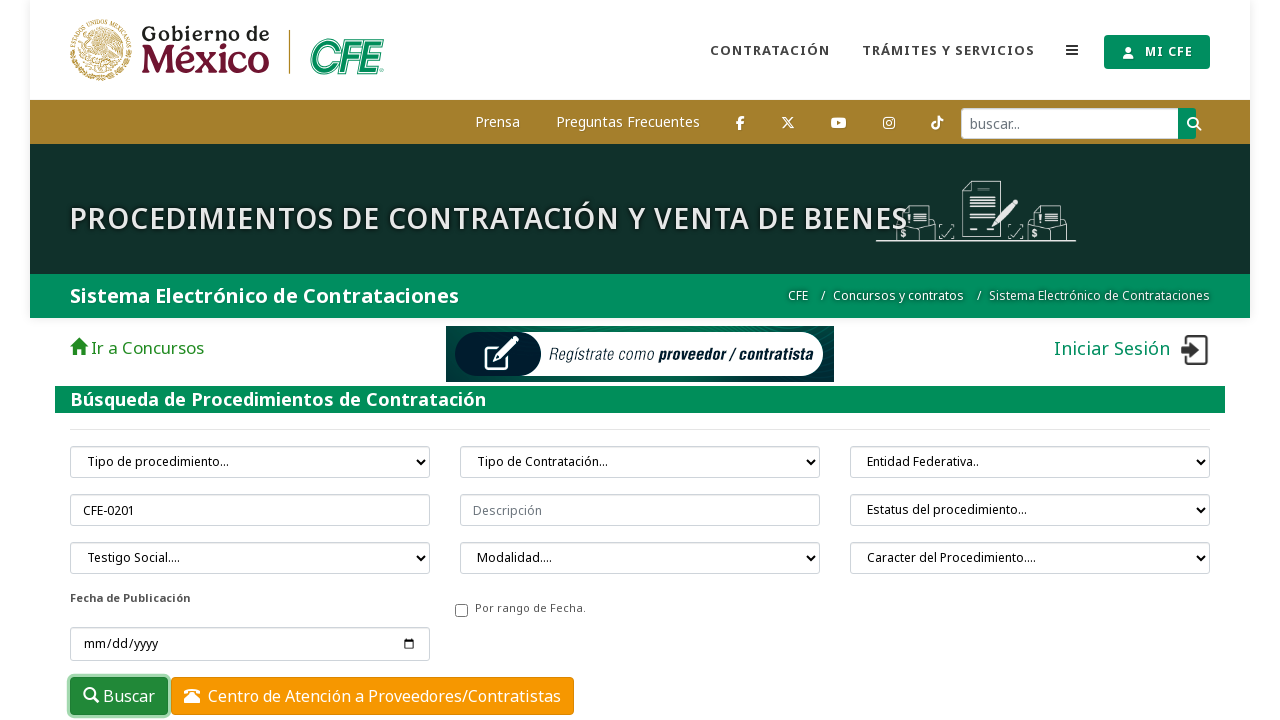